Tests form interactions by selecting radio buttons, navigating to another page, and checking multiple checkboxes

Starting URL: https://formy-project.herokuapp.com/radiobutton

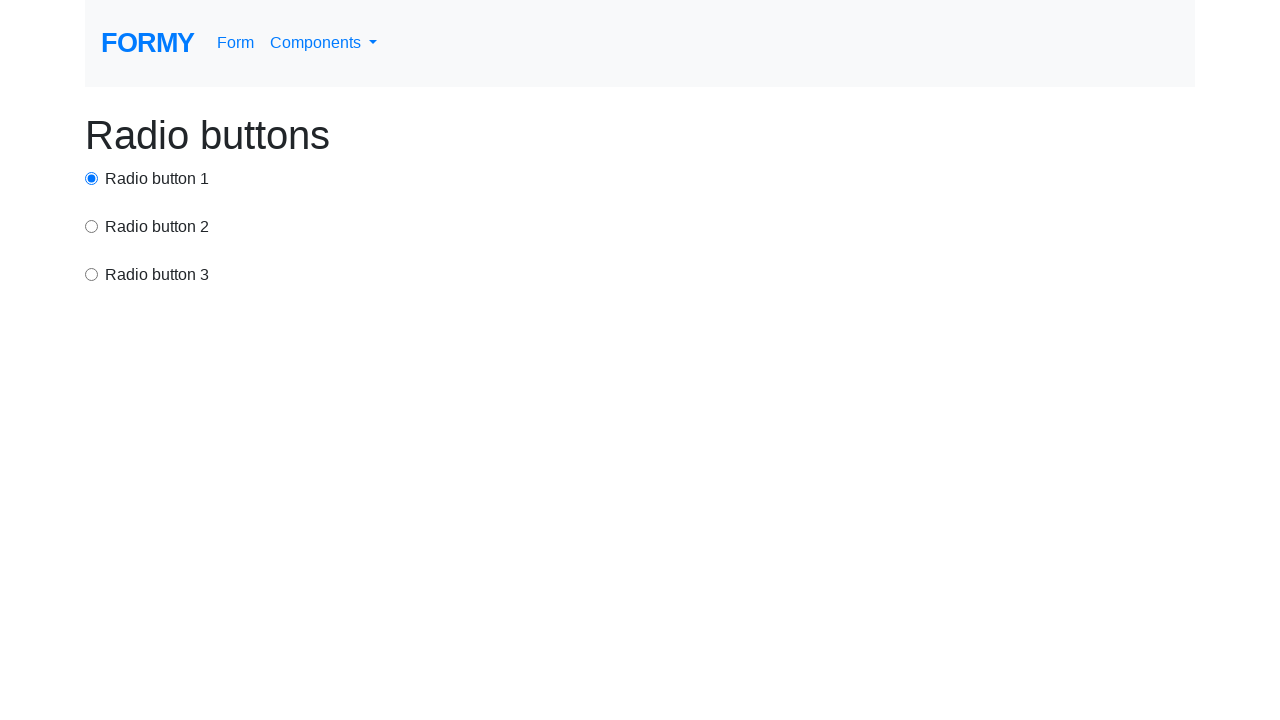

Clicked radio button option 2 at (92, 226) on input[value='option2']
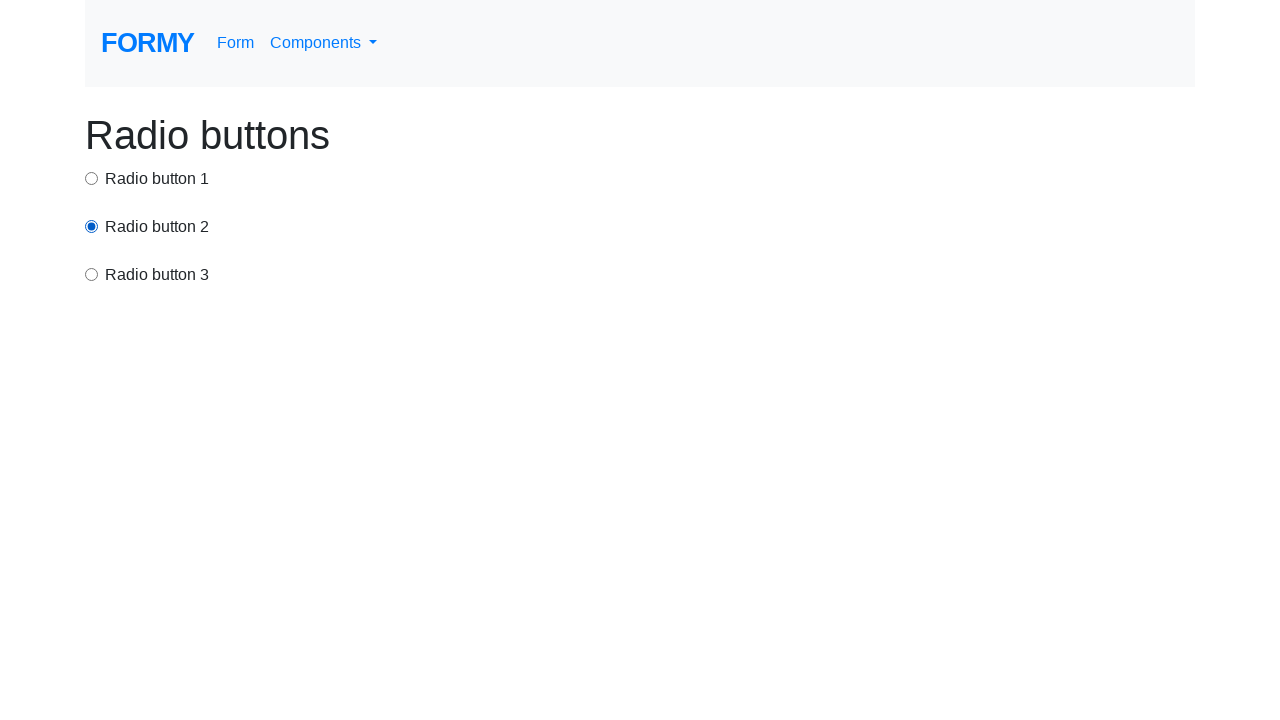

Clicked radio button option 3 using xpath at (92, 274) on xpath=/html/body/div/div[3]/input
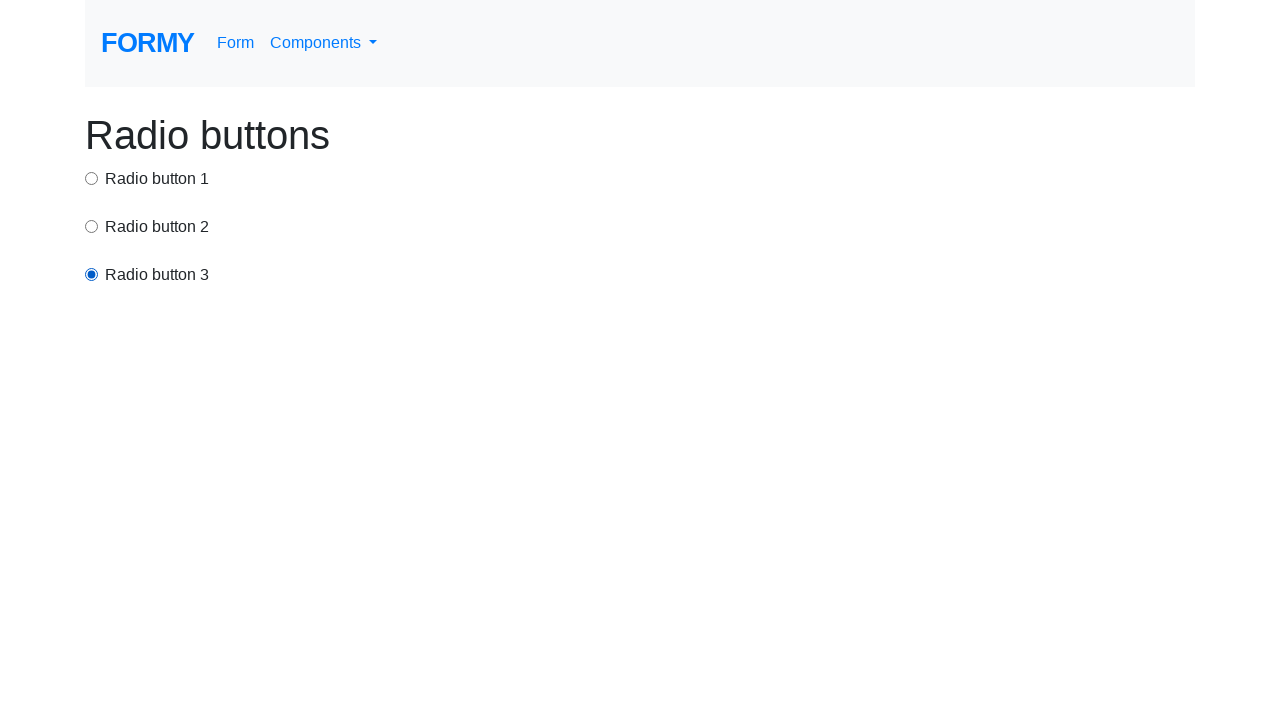

Clicked radio button option 1 at (92, 178) on #radio-button-1
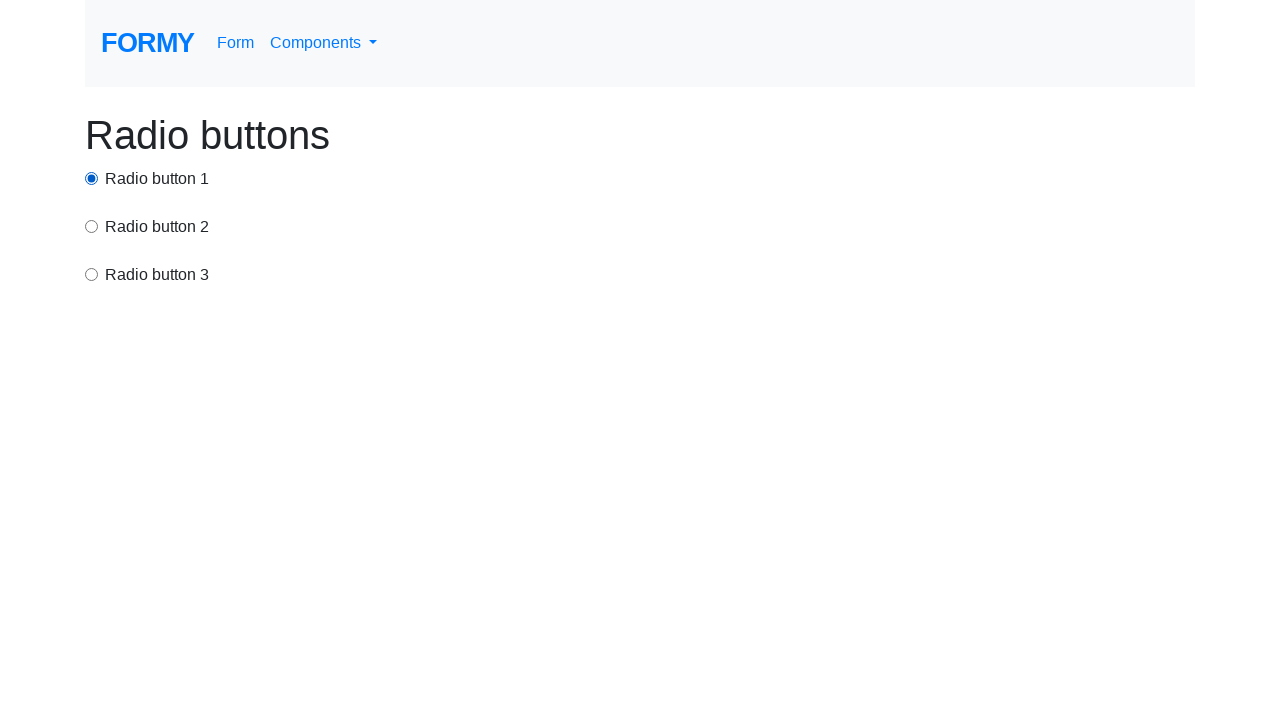

Clicked logo to navigate to homepage at (148, 43) on #logo
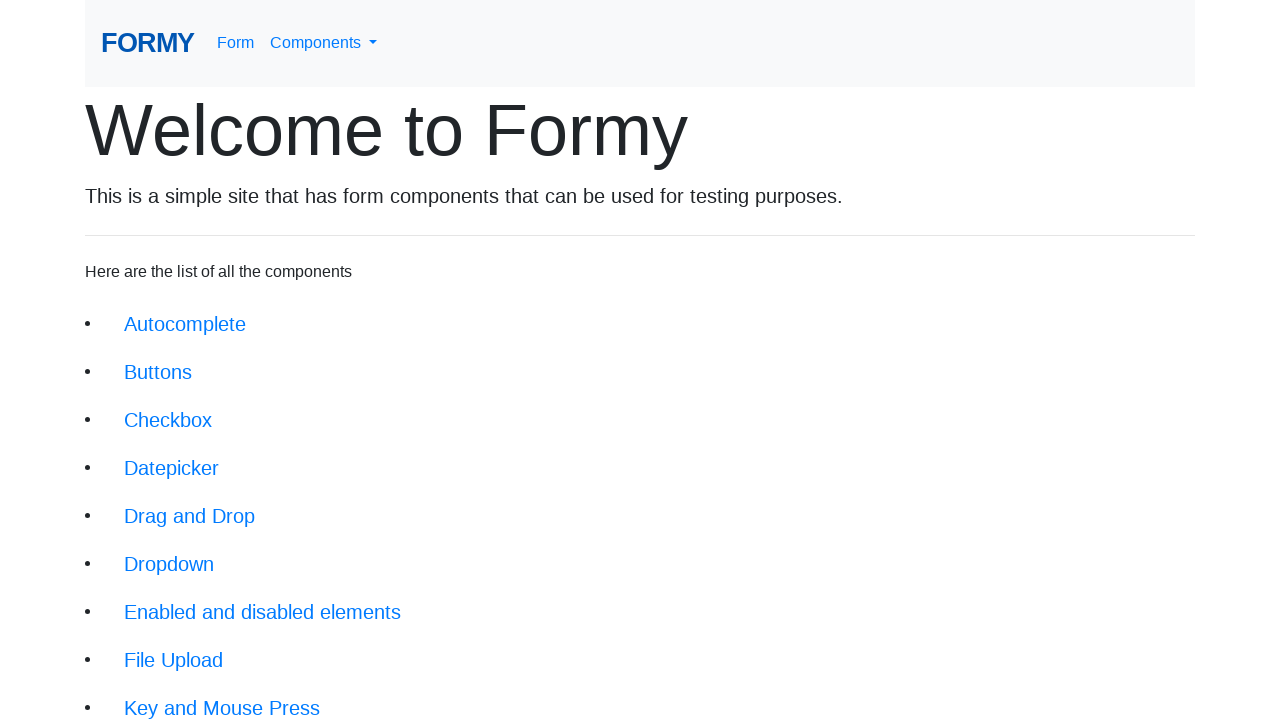

Navigated to checkbox page at (168, 420) on xpath=/html/body/div/div/li[3]/a
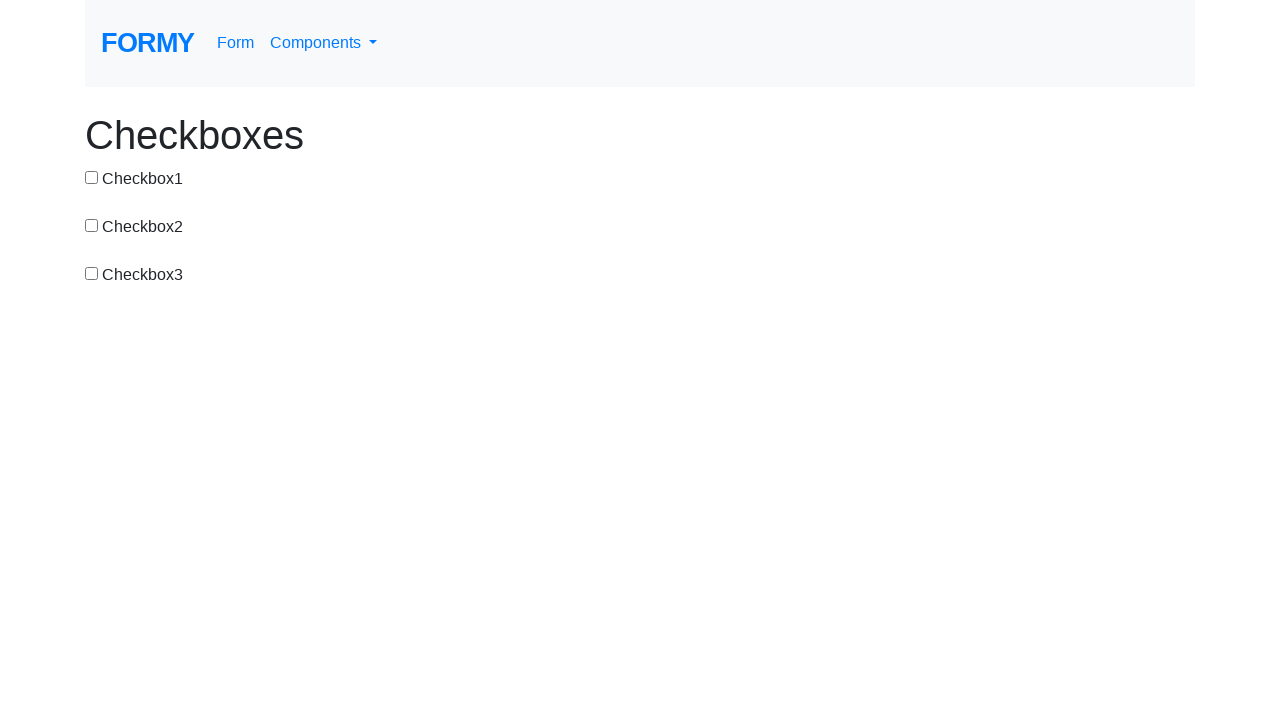

Checked checkbox 1 at (92, 177) on #checkbox-1
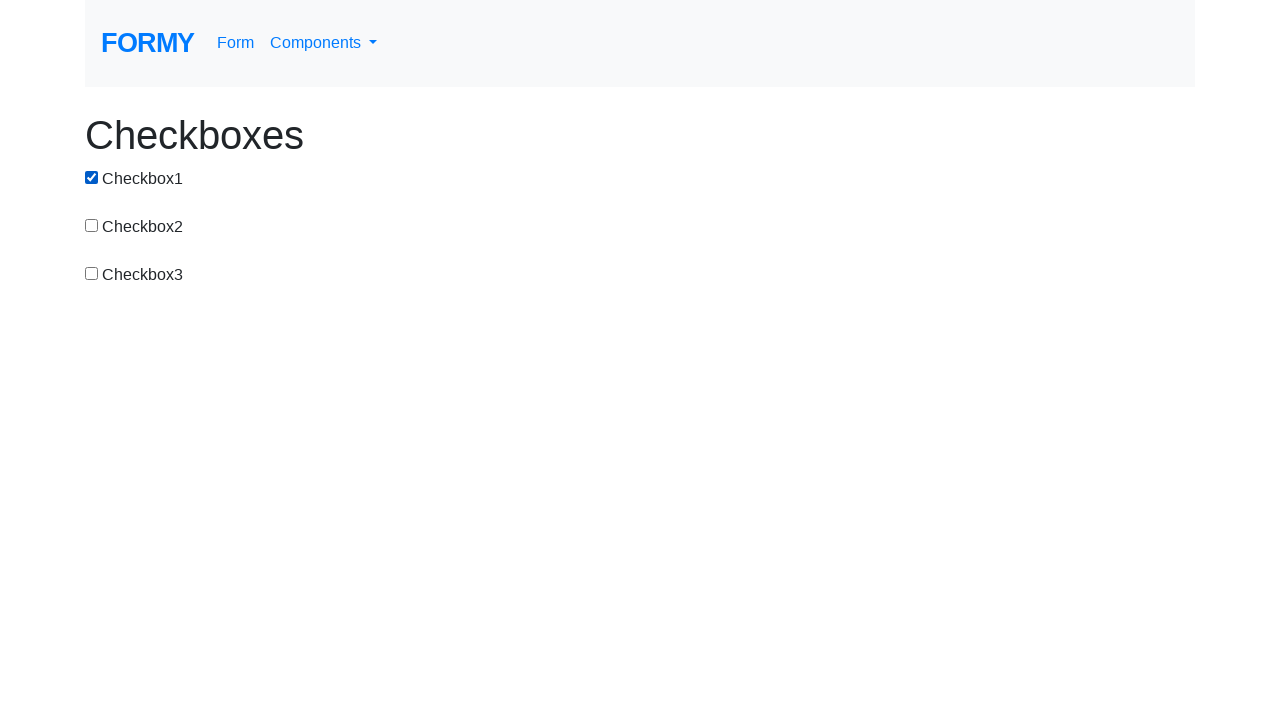

Checked checkbox 2 at (92, 225) on #checkbox-2
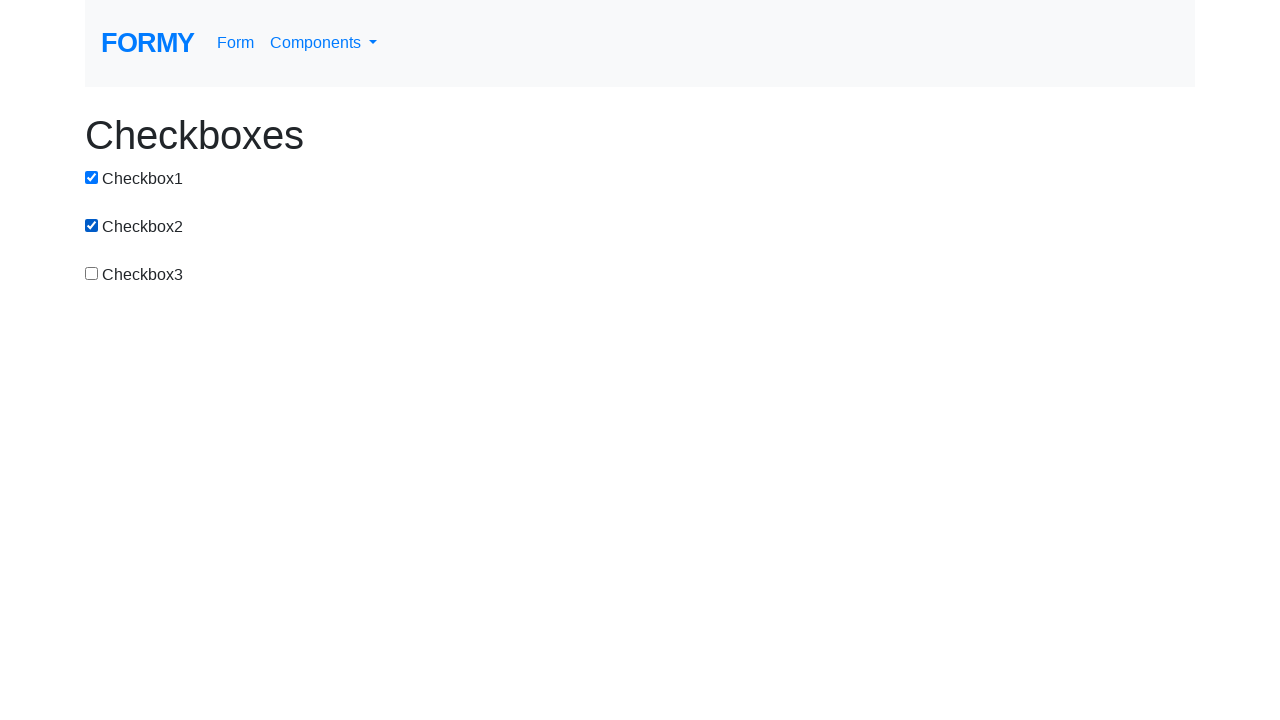

Checked checkbox 3 at (92, 273) on #checkbox-3
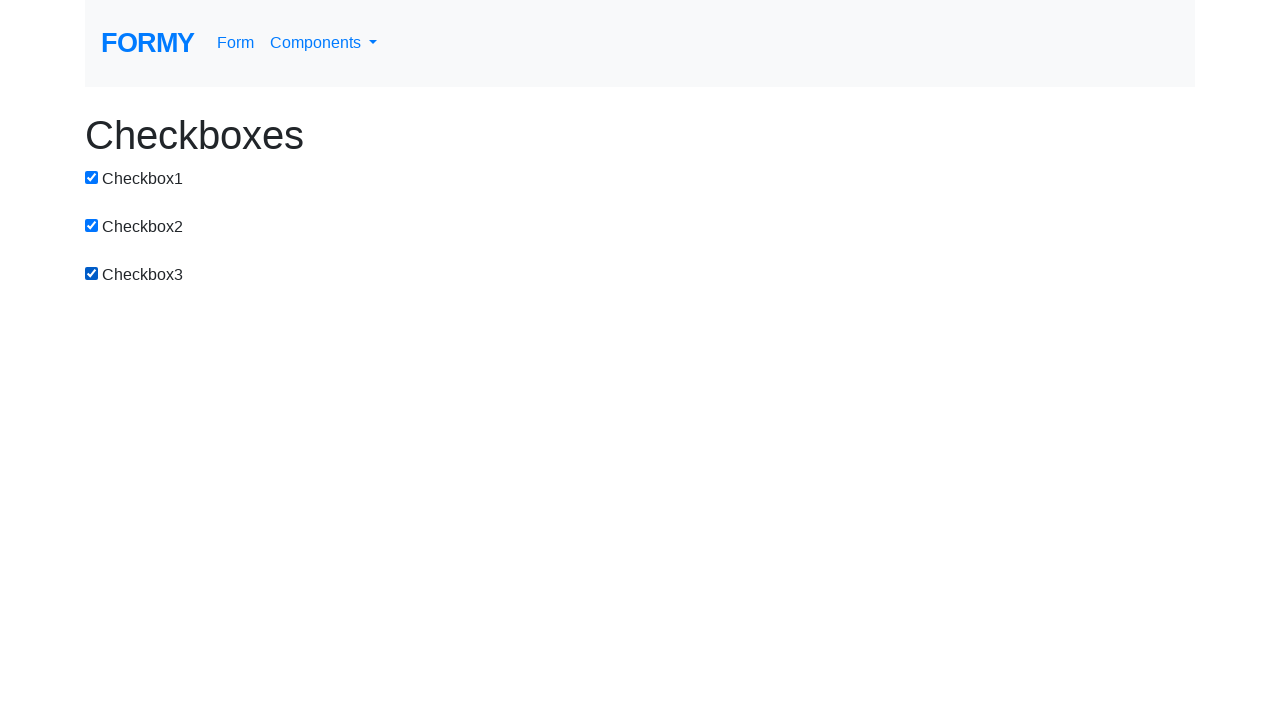

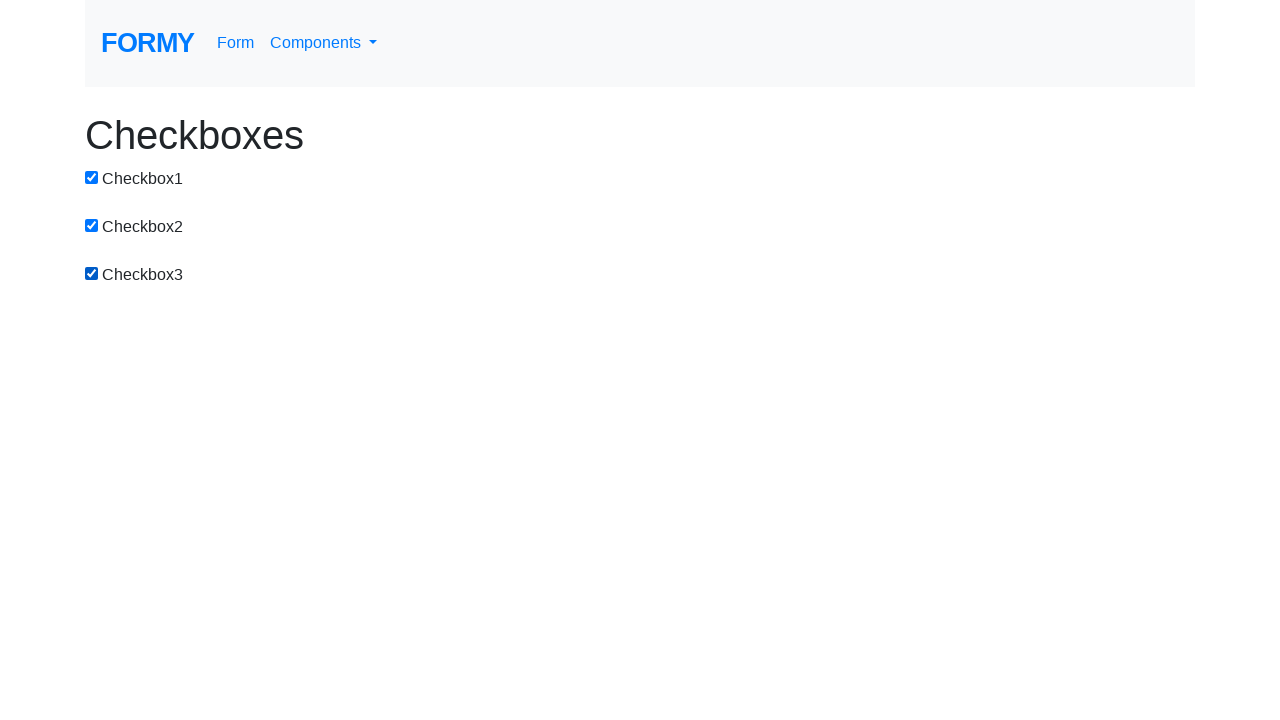